Tests a registration form by filling out all required fields (first name, last name, username, email, password, phone, gender, birthday, department, job title, programming language) and submitting the form, then verifying the success message is displayed.

Starting URL: https://practice.cydeo.com/registration_form

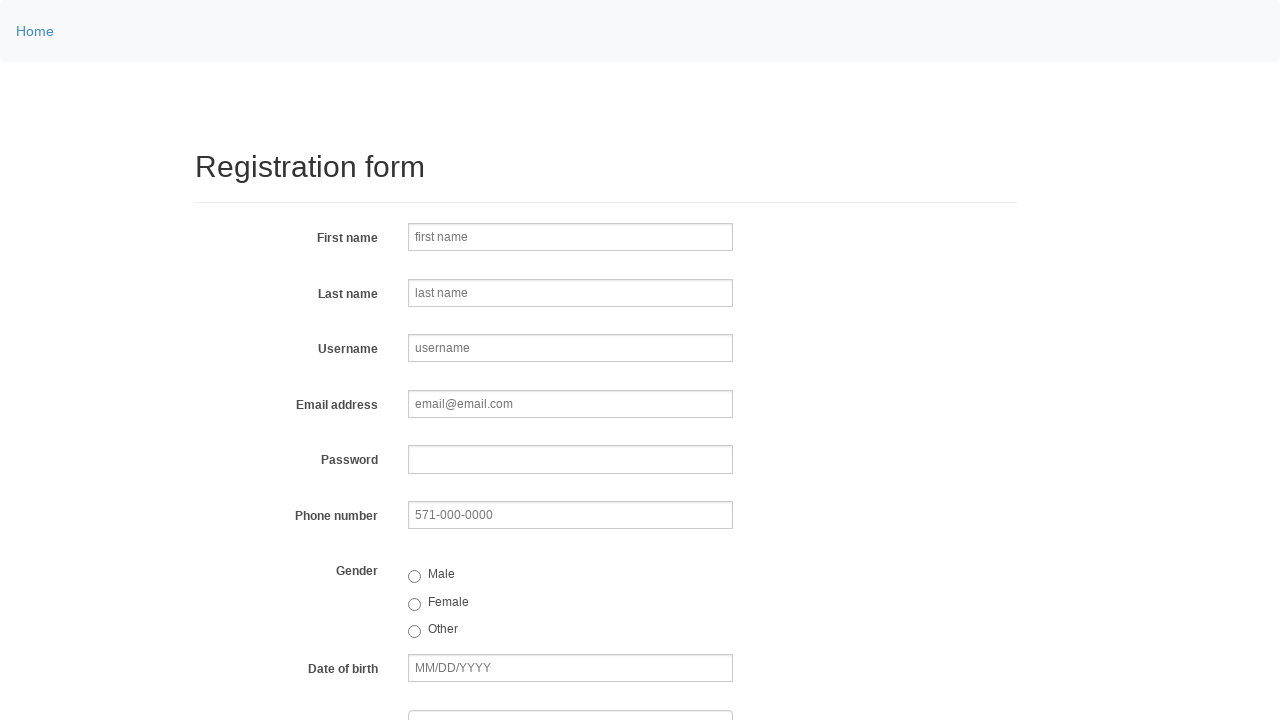

Filled first name field with 'Michael' on input[placeholder='first name']
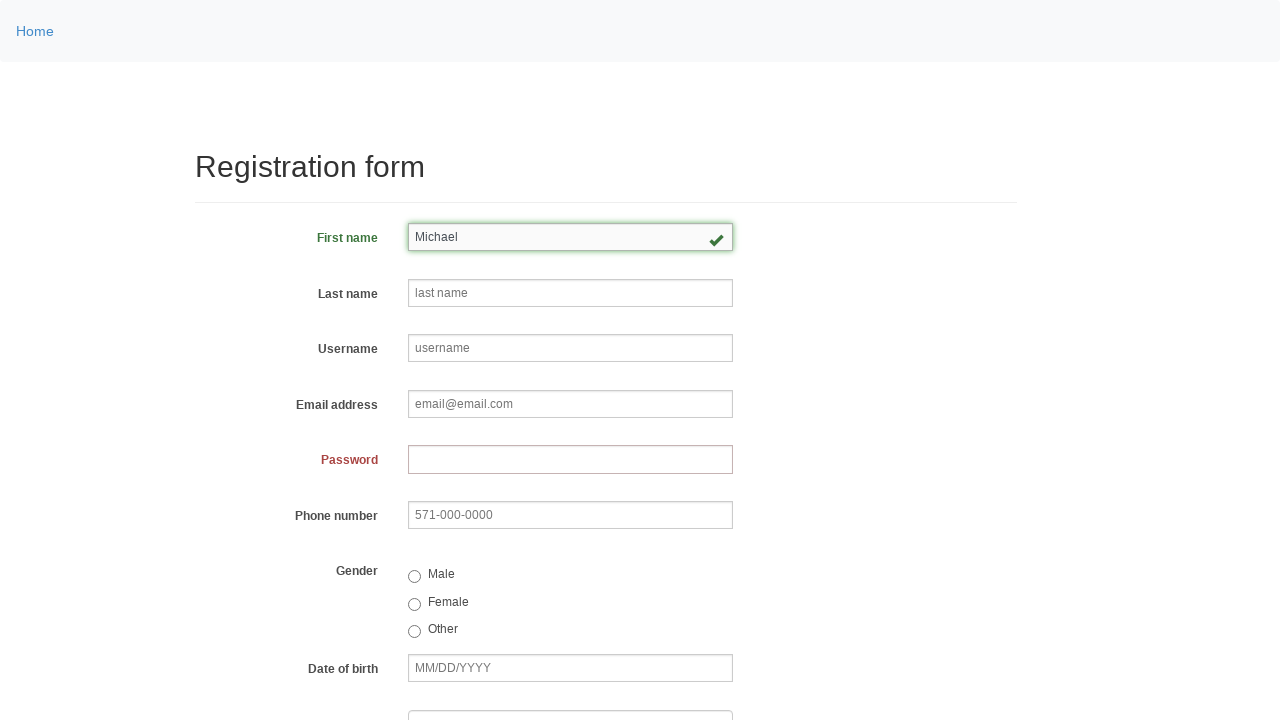

Filled last name field with 'Johnson' on input[placeholder='last name']
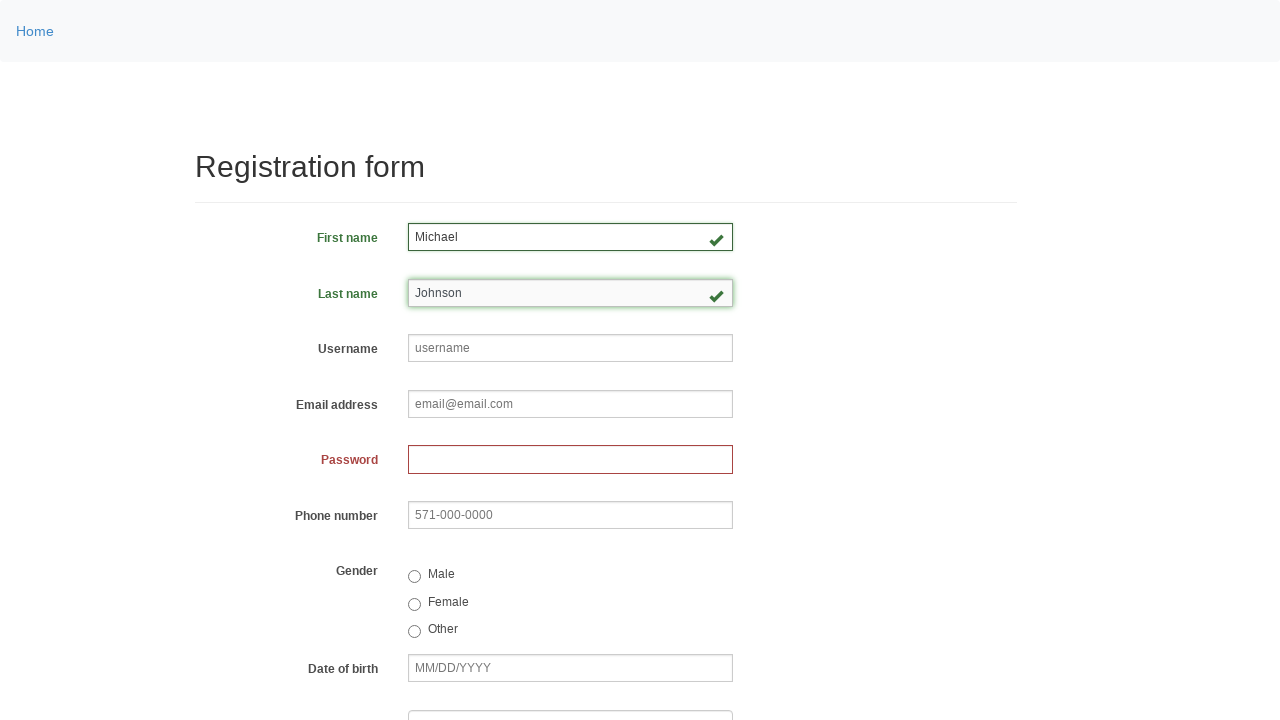

Filled username field with 'mjohnson2024' on input[placeholder='username']
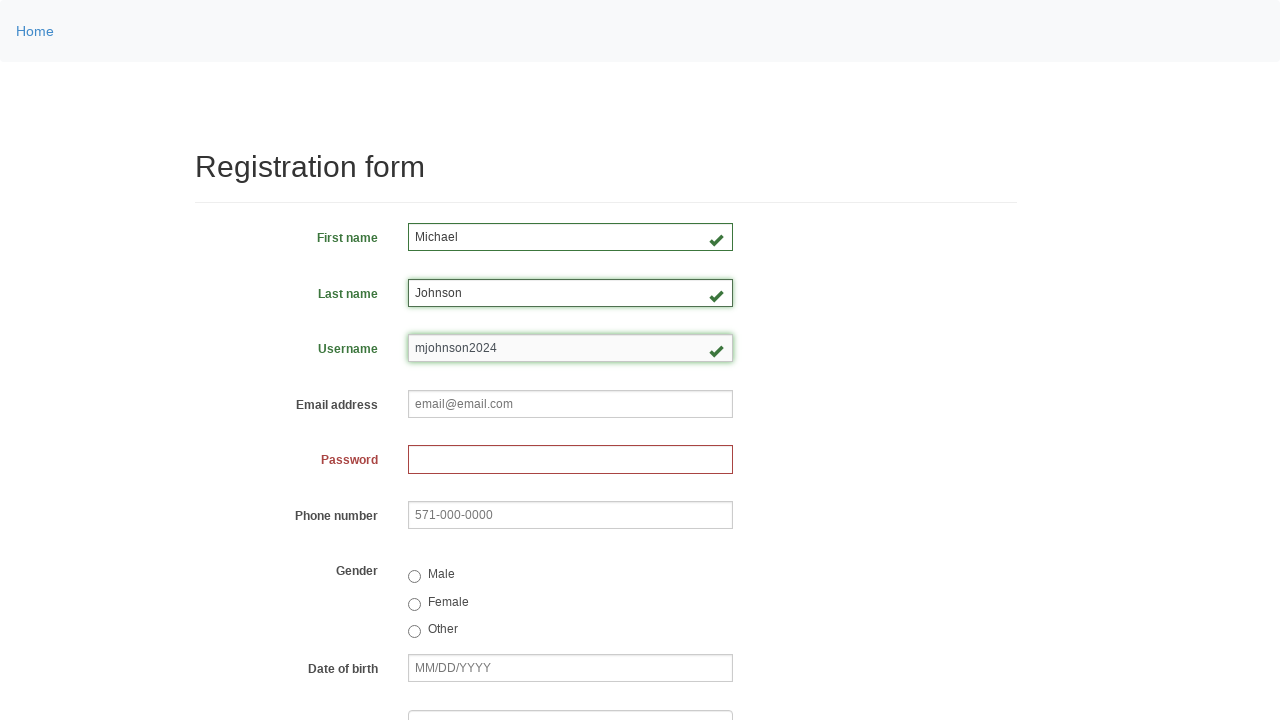

Filled email field with 'michael.johnson@example.com' on input[placeholder='email@email.com']
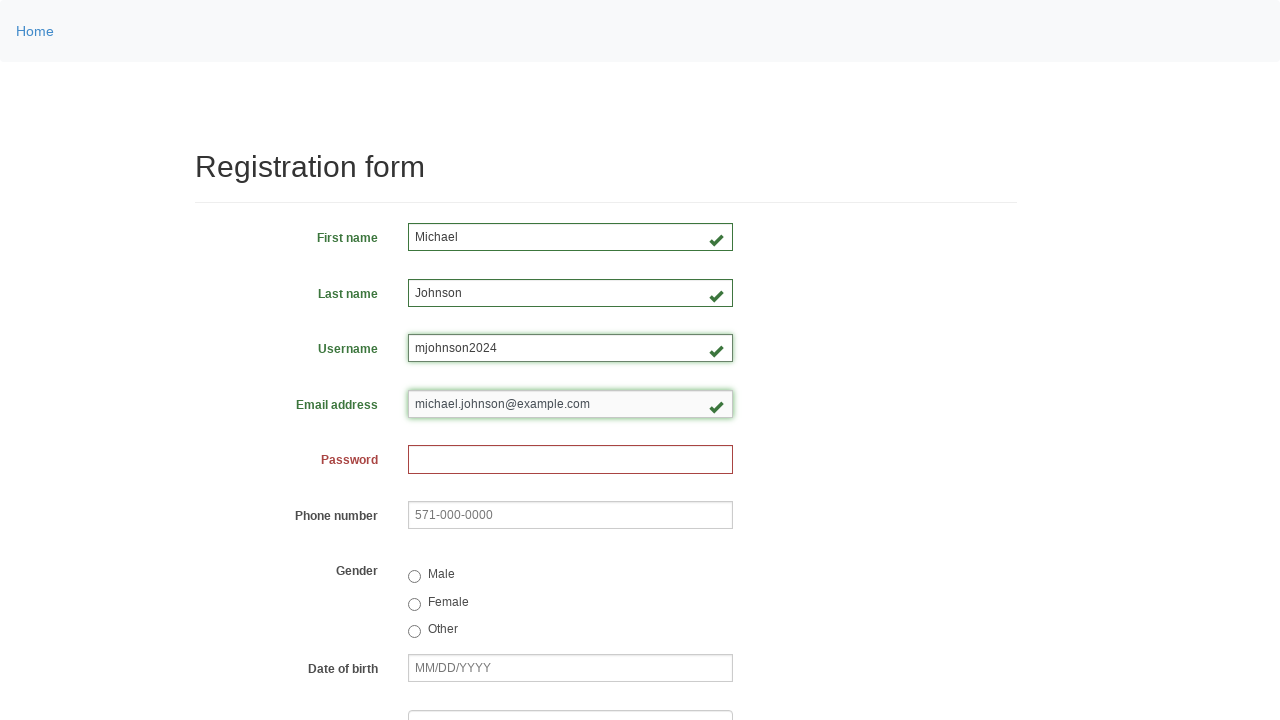

Filled password field with 'SecurePass123!' on input[name='password']
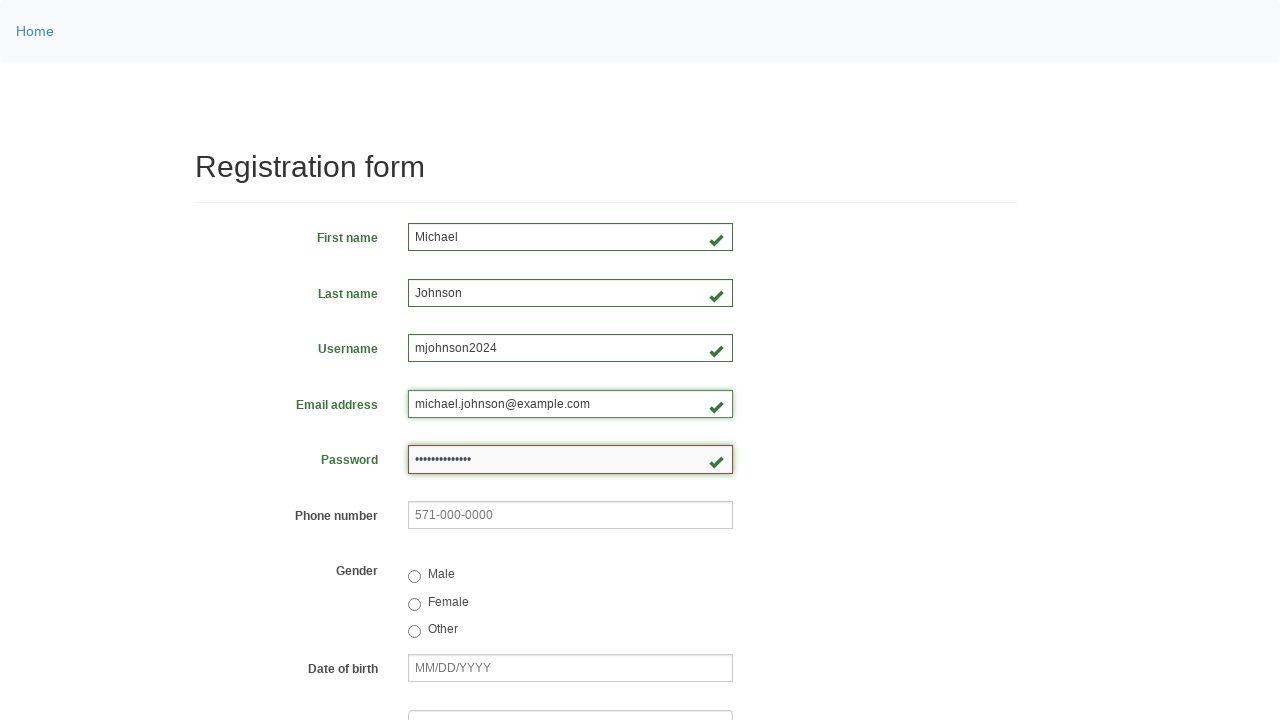

Filled phone number field with '571-555-1234' on input[name='phone']
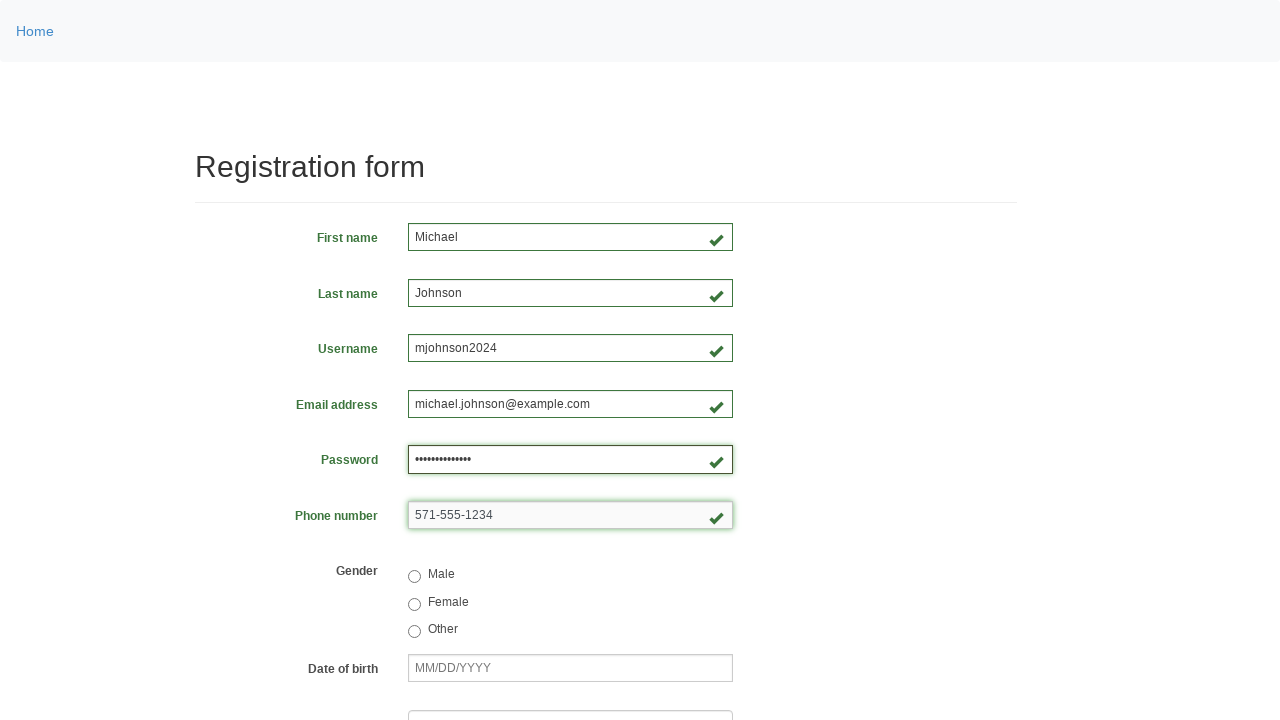

Selected male gender option at (414, 577) on input[value='male']
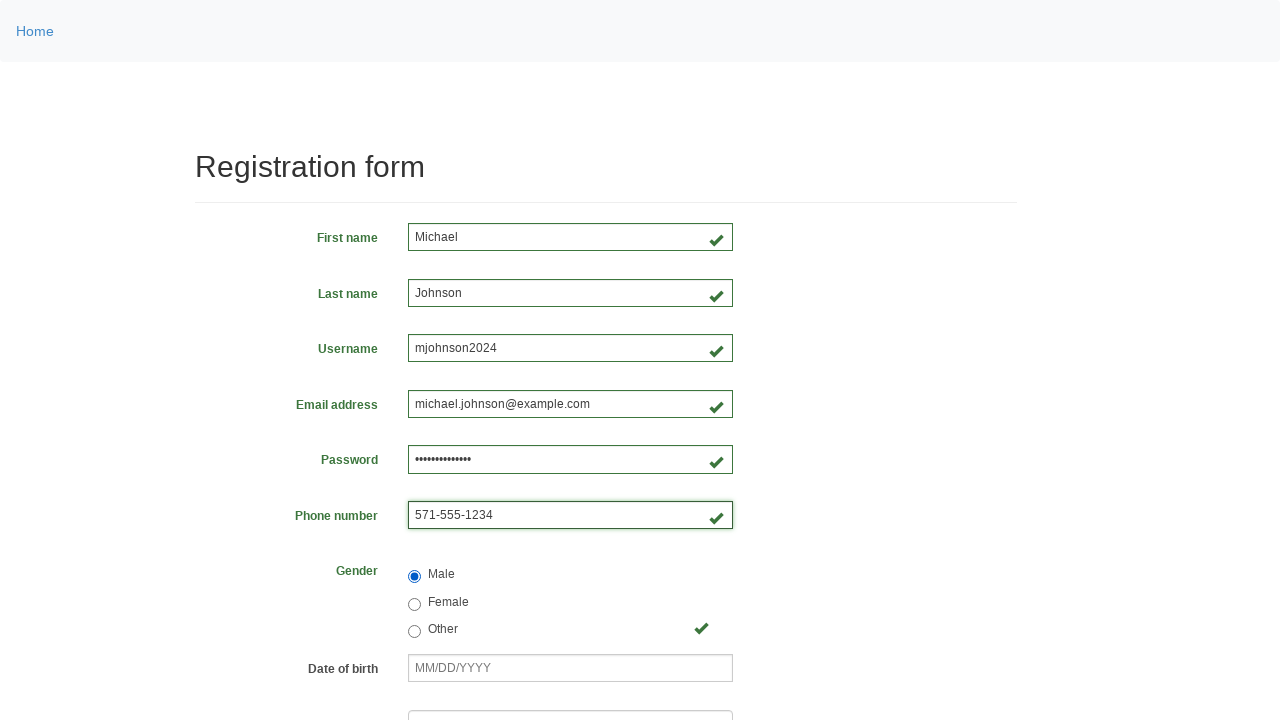

Filled birthday field with '12/22/1990' on input[name='birthday']
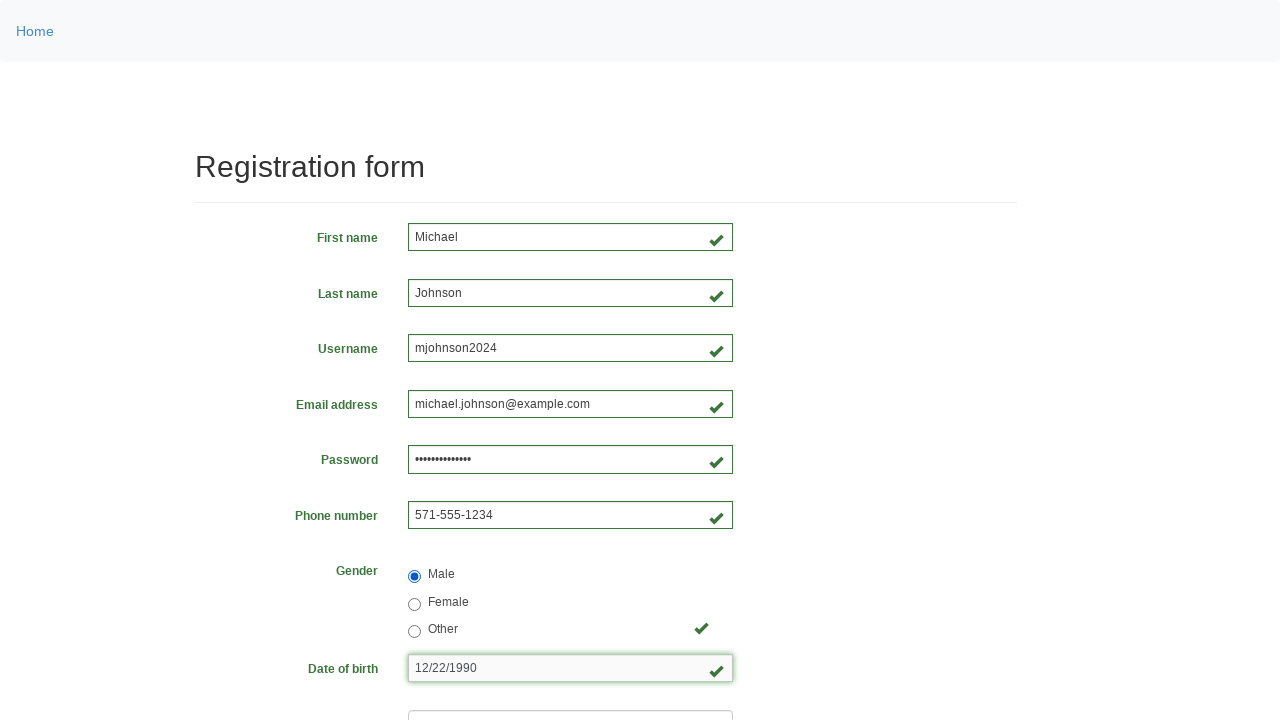

Selected department 'DE' on select[name='department']
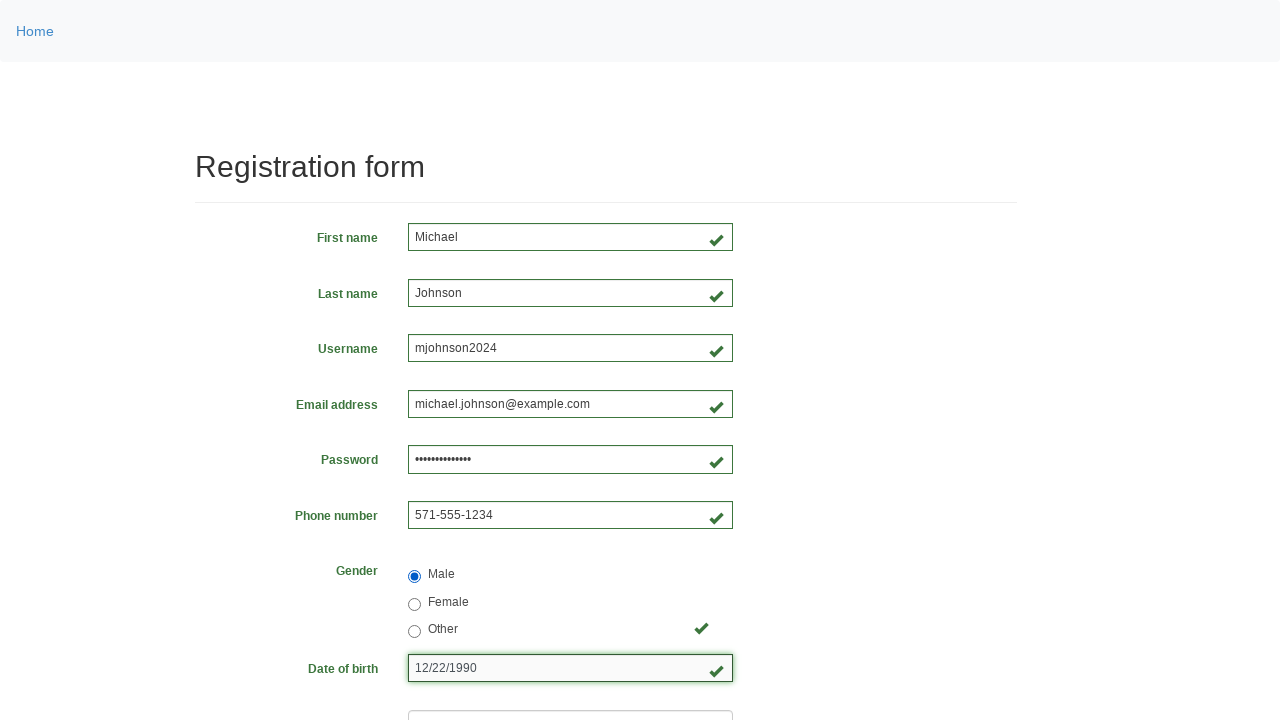

Selected job title 'SDET' on select[name='job_title']
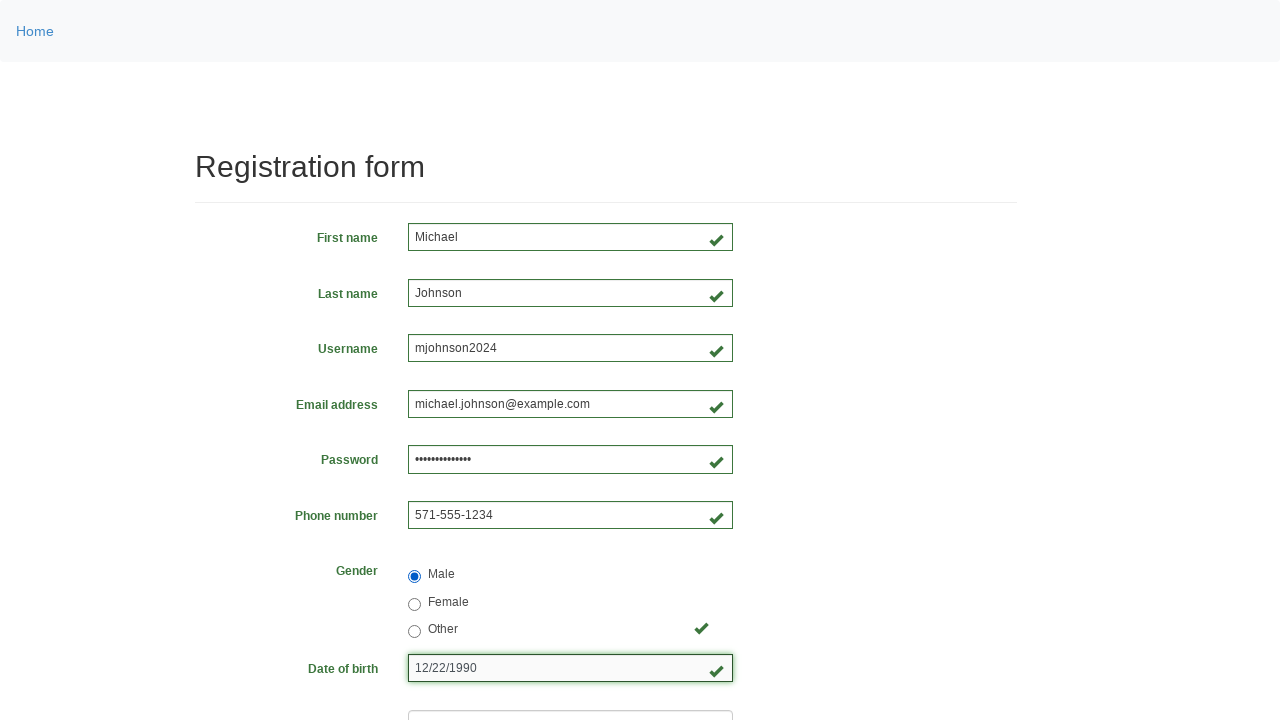

Selected programming language checkbox at (465, 468) on #inlineCheckbox2
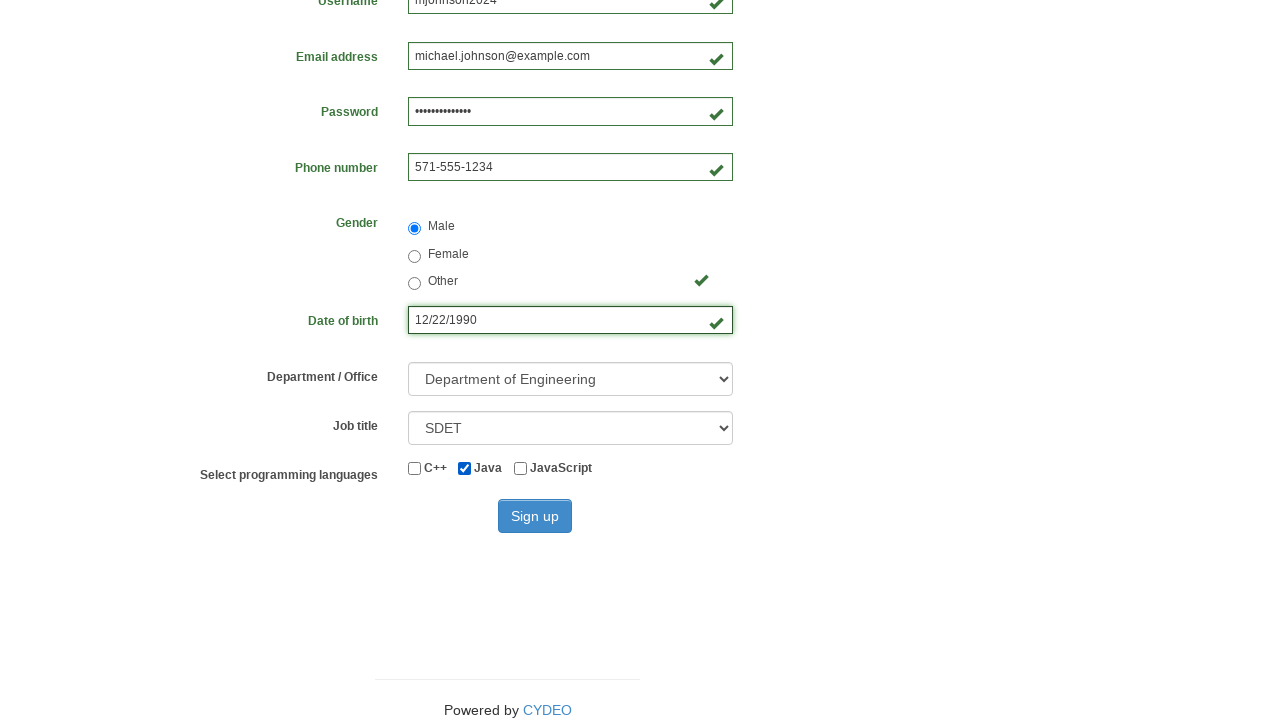

Clicked sign up button to submit form at (535, 516) on #wooden_spoon
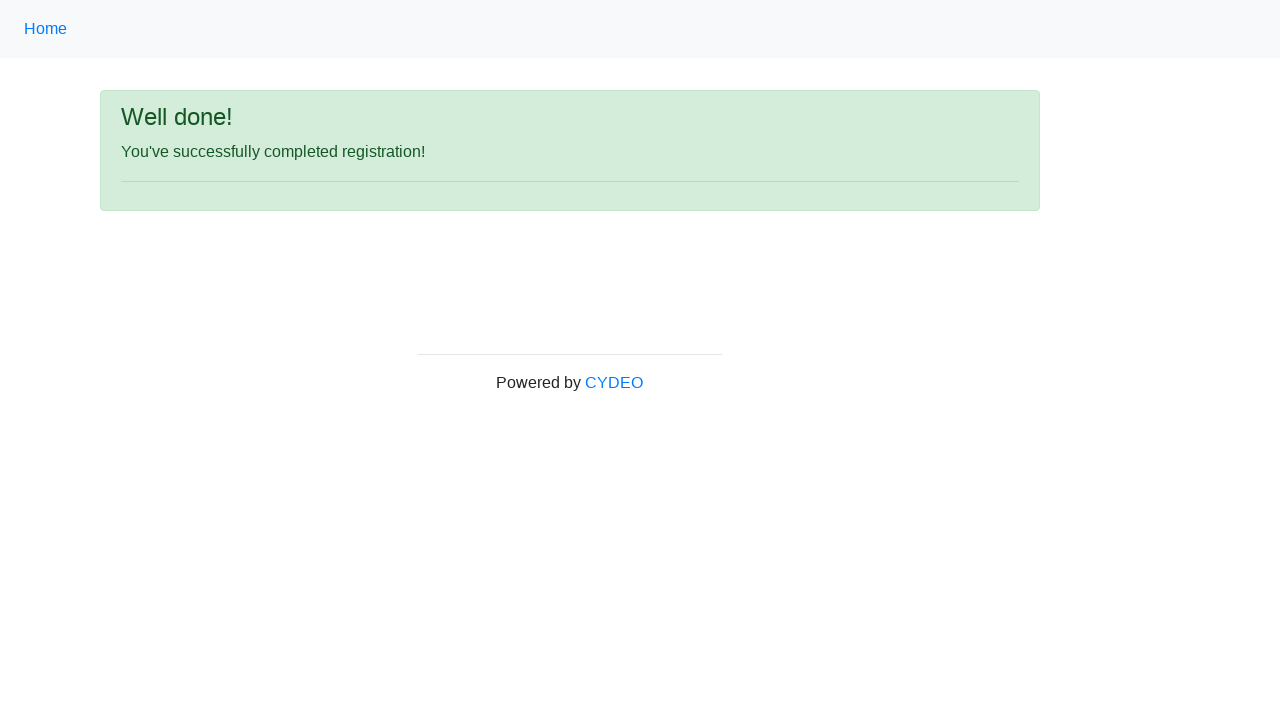

Success message displayed after form submission
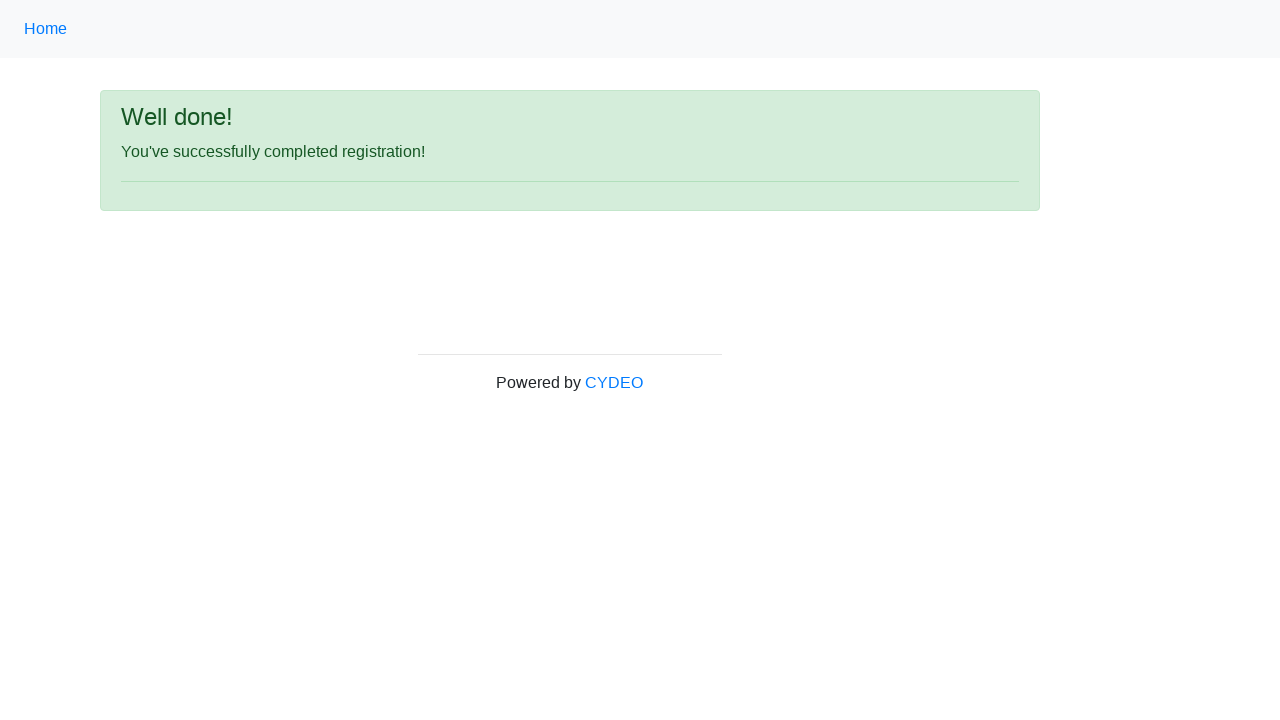

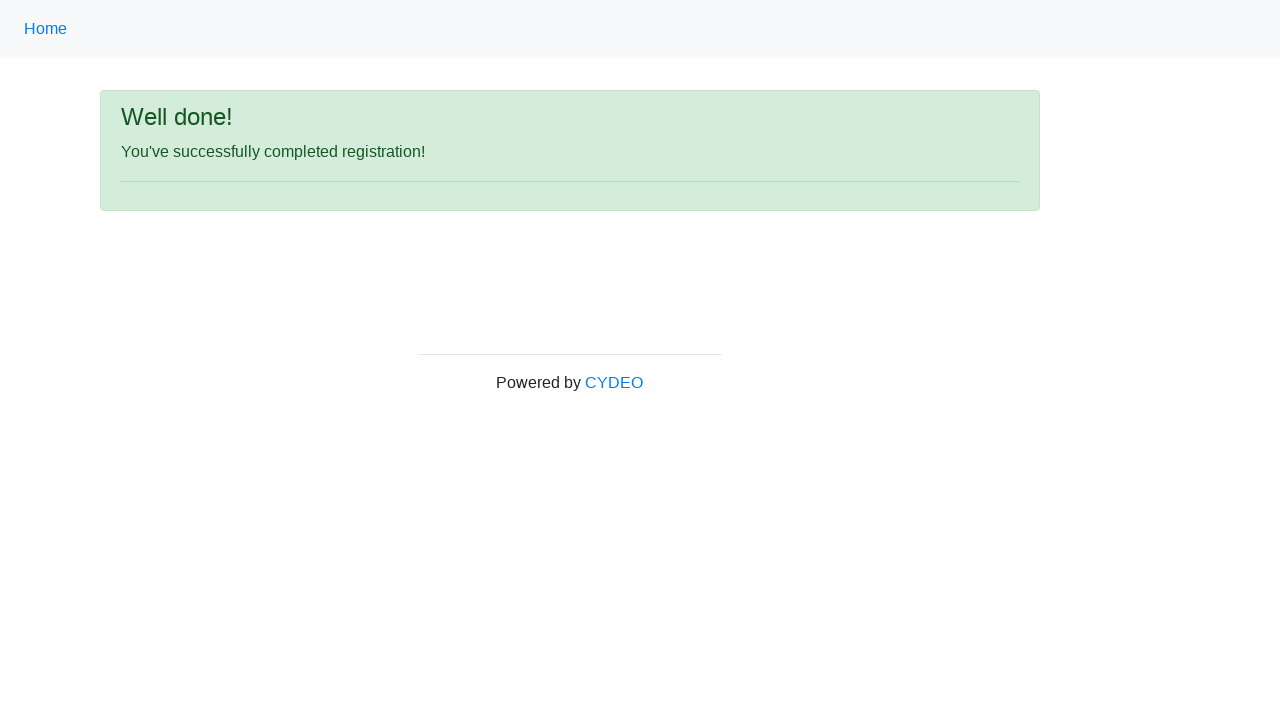